Tests JavaScript alert acceptance by clicking a button that triggers an alert, accepting it, and verifying the result message displays "You successfully clicked an alert"

Starting URL: https://testcenter.techproeducation.com/index.php?page=javascript-alerts

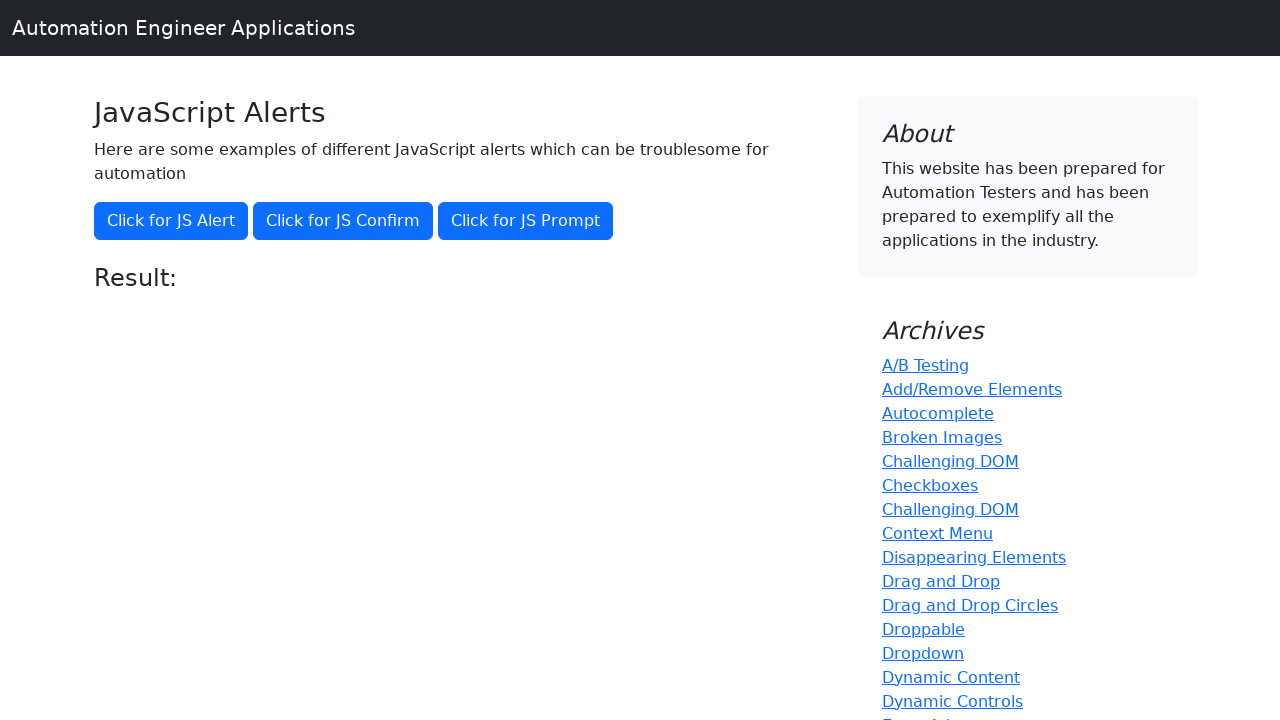

Clicked the 'Click for JS Alert' button to trigger JavaScript alert at (171, 221) on xpath=//*[text()='Click for JS Alert']
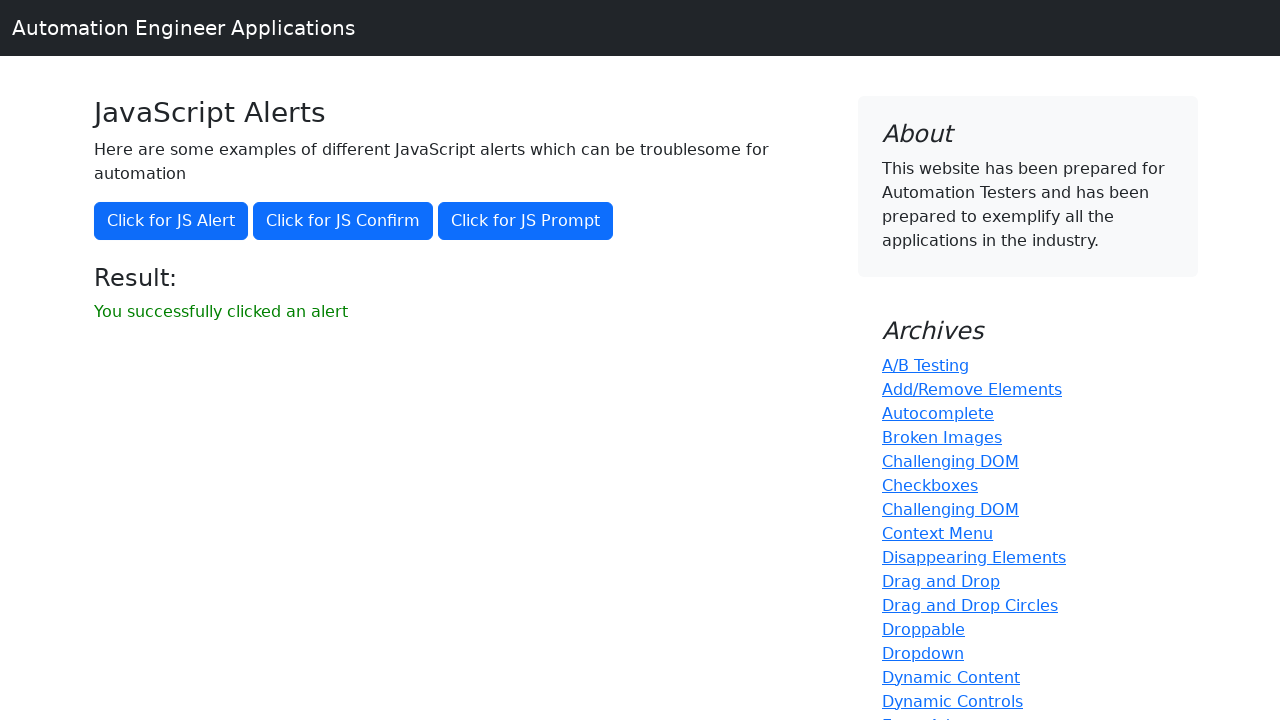

Set up dialog handler to accept alerts
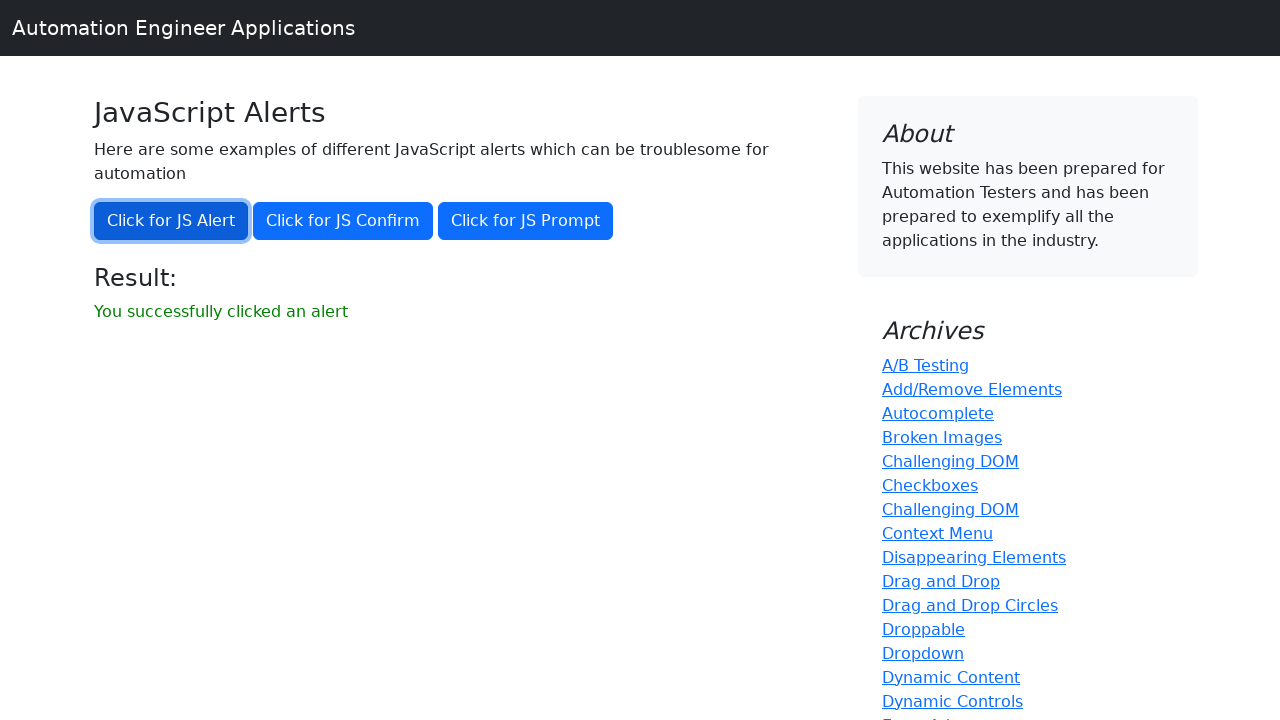

Clicked the 'Click for JS Alert' button again to trigger alert that will be accepted at (171, 221) on xpath=//*[text()='Click for JS Alert']
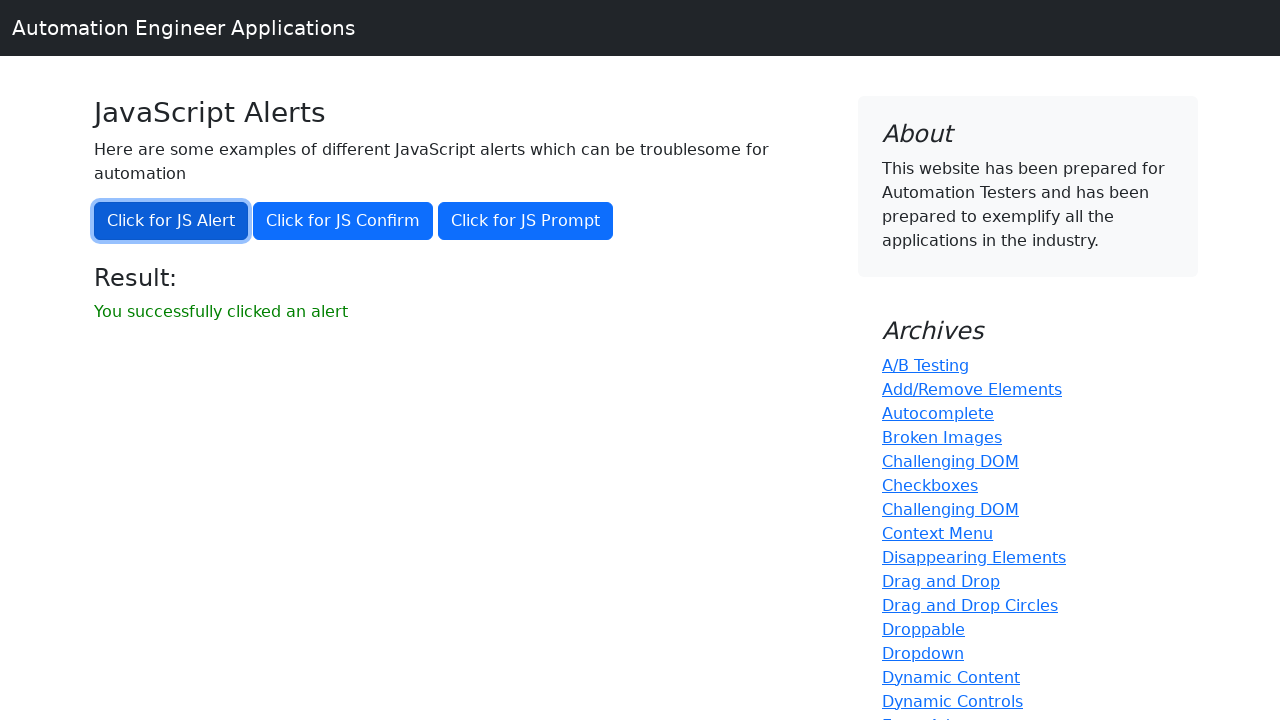

Waited for result message element to appear
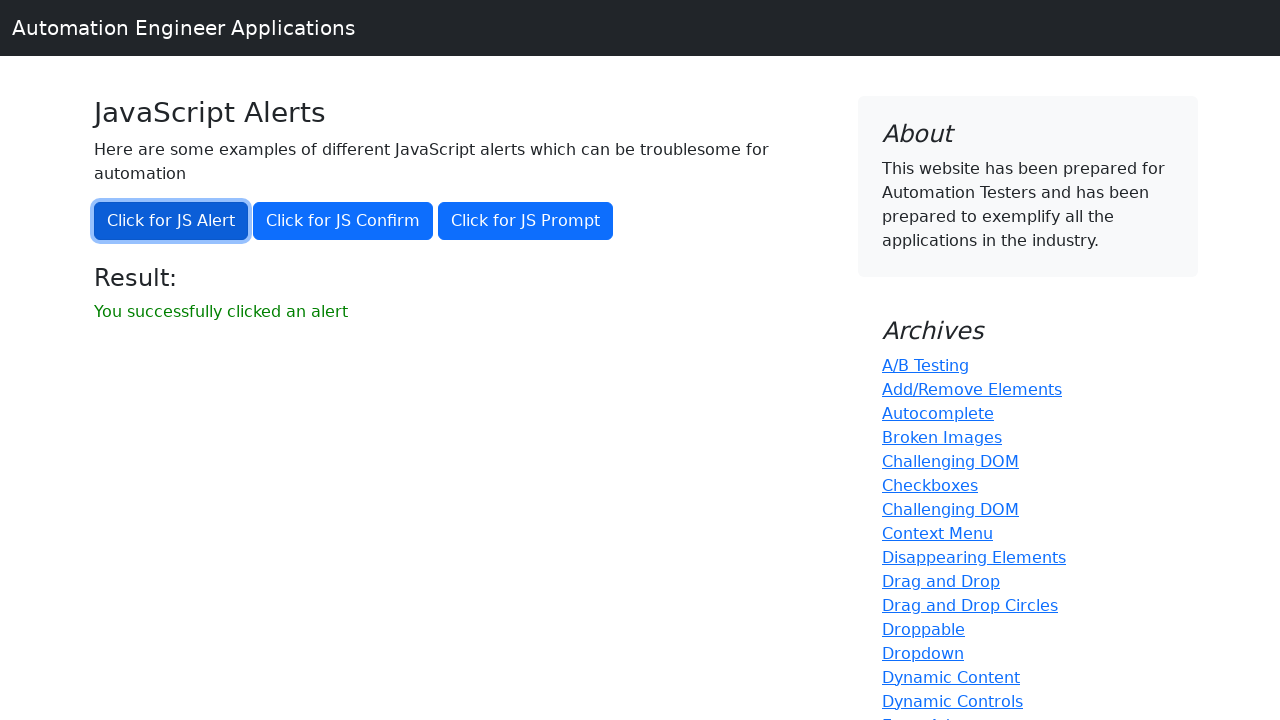

Retrieved result text: 'You successfully clicked an alert'
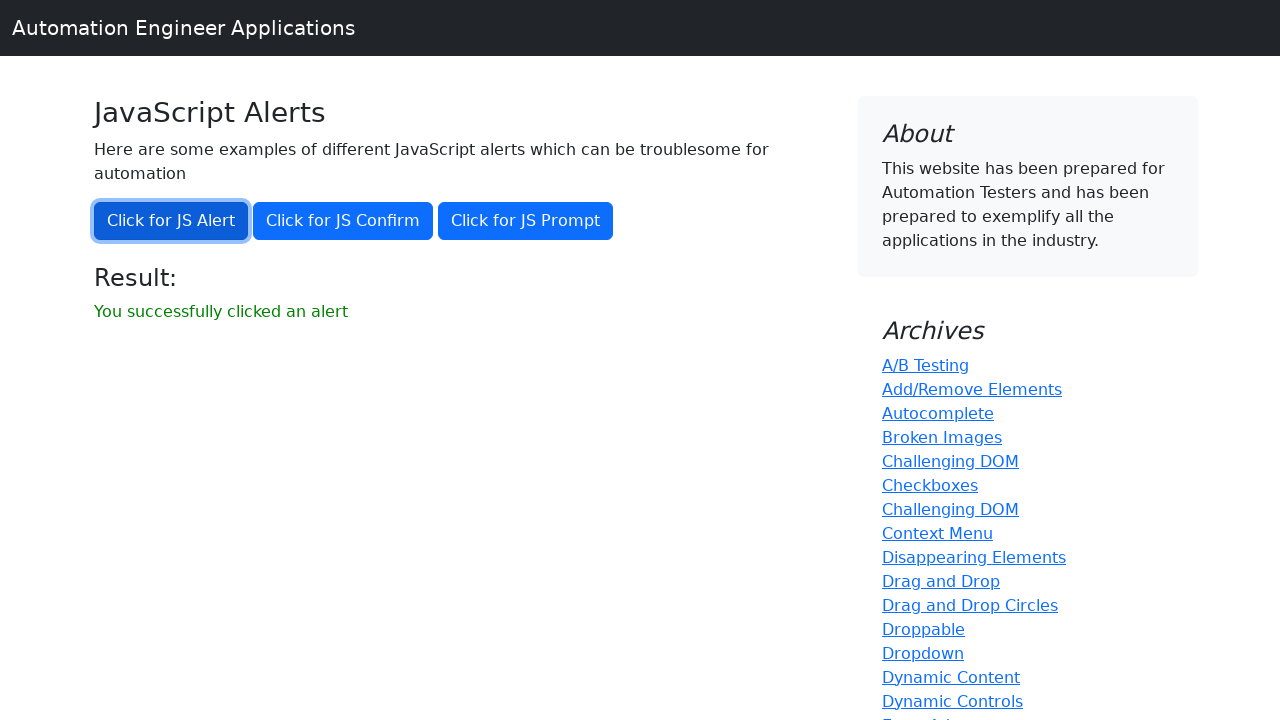

Verified that result message displays 'You successfully clicked an alert'
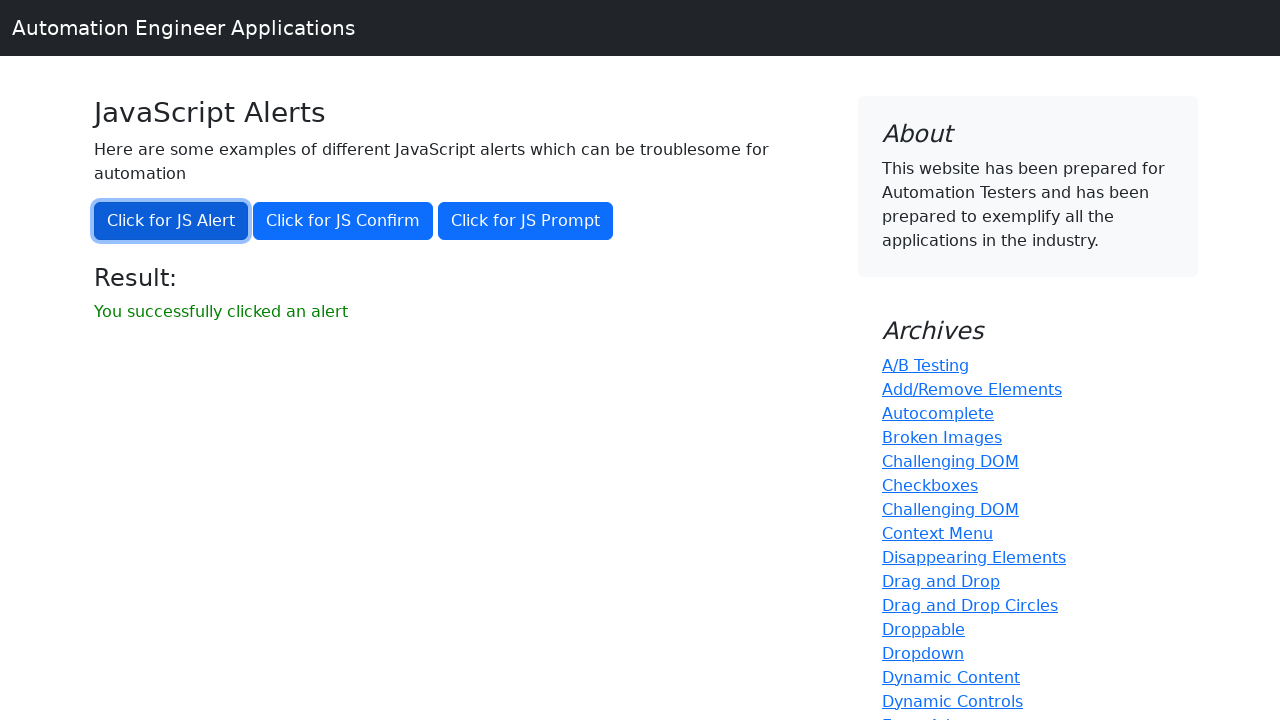

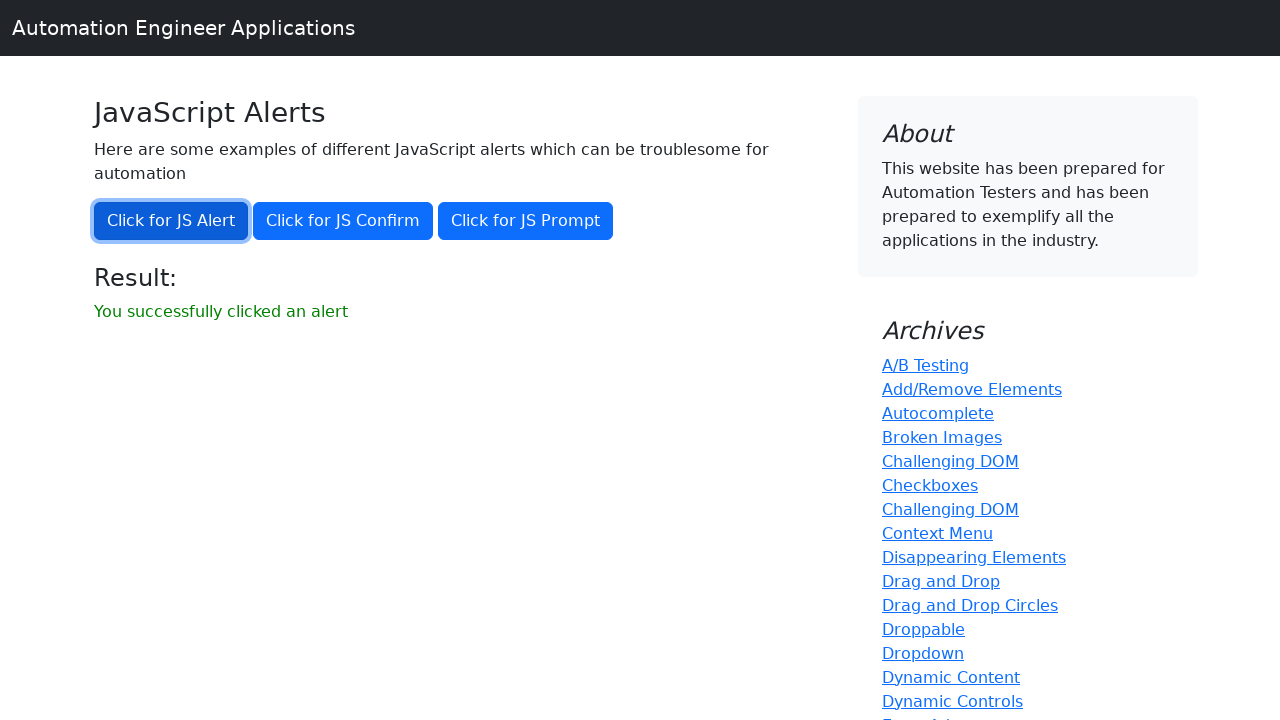